Tests drag-and-drop functionality on jQuery UI demo page by dragging an element into a drop zone and verifying the drop was successful

Starting URL: https://jqueryui.com/droppable/

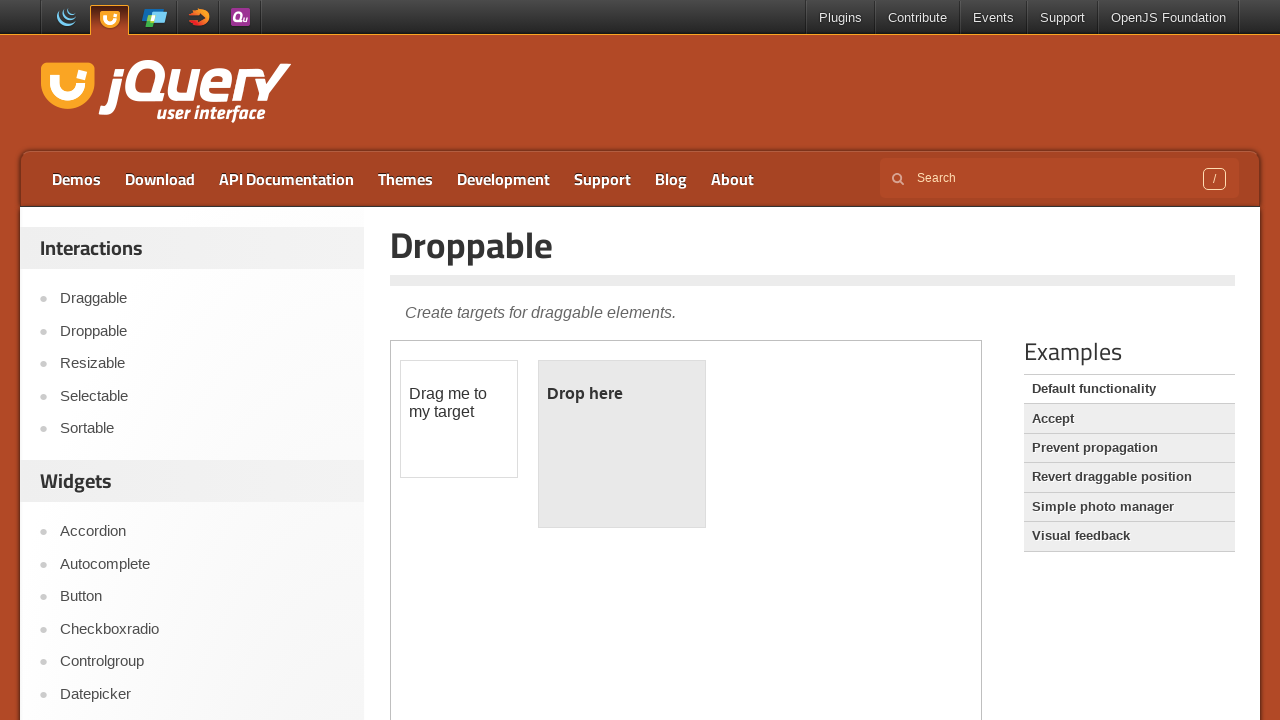

Located the demo iframe
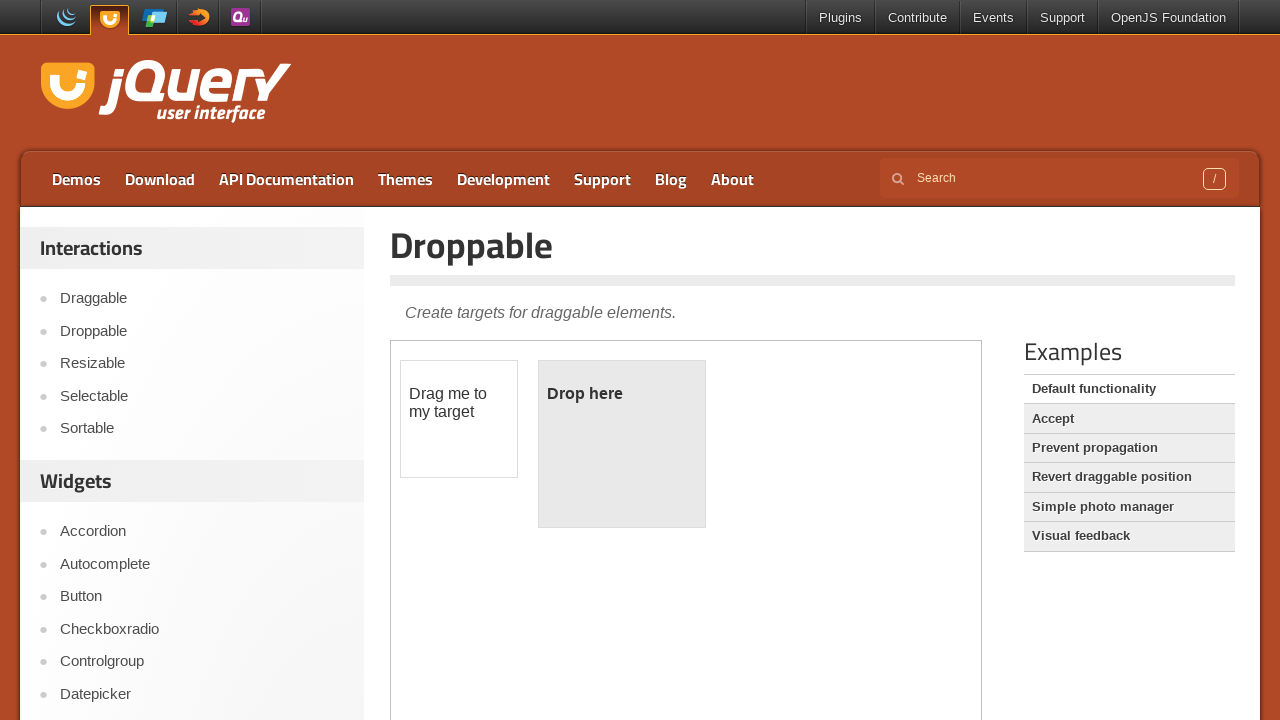

Located the draggable element
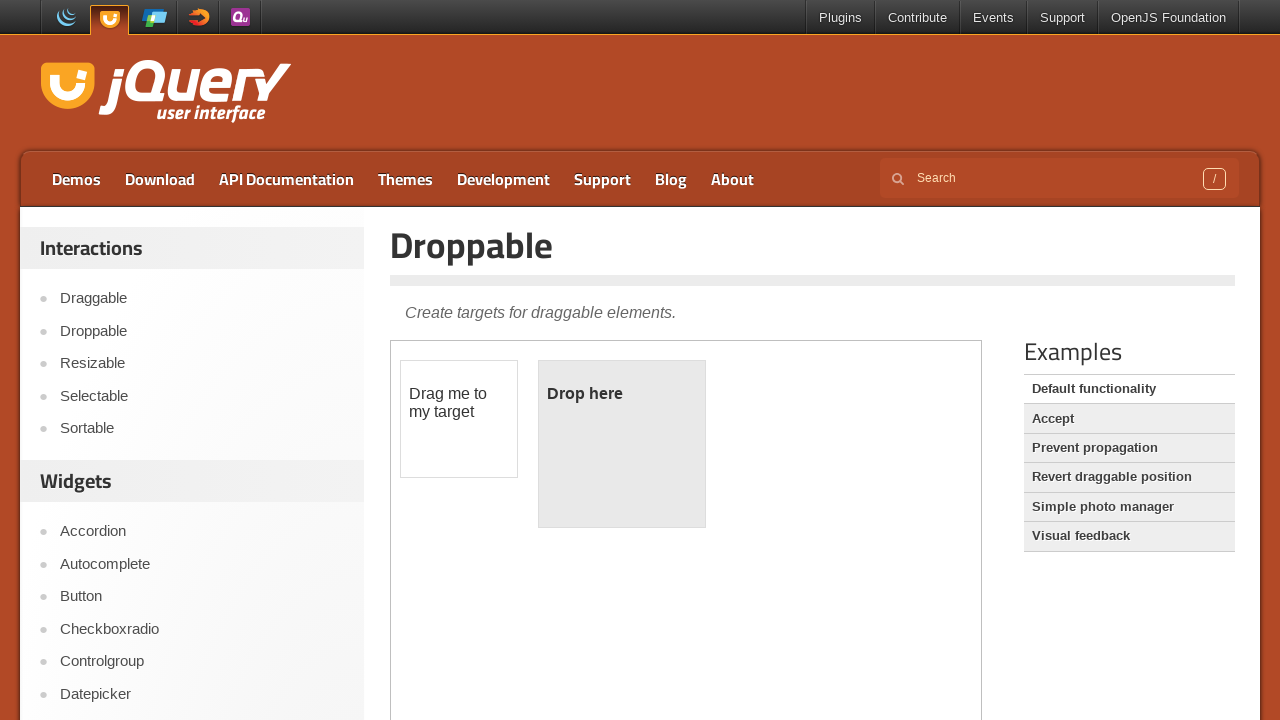

Located the droppable target element
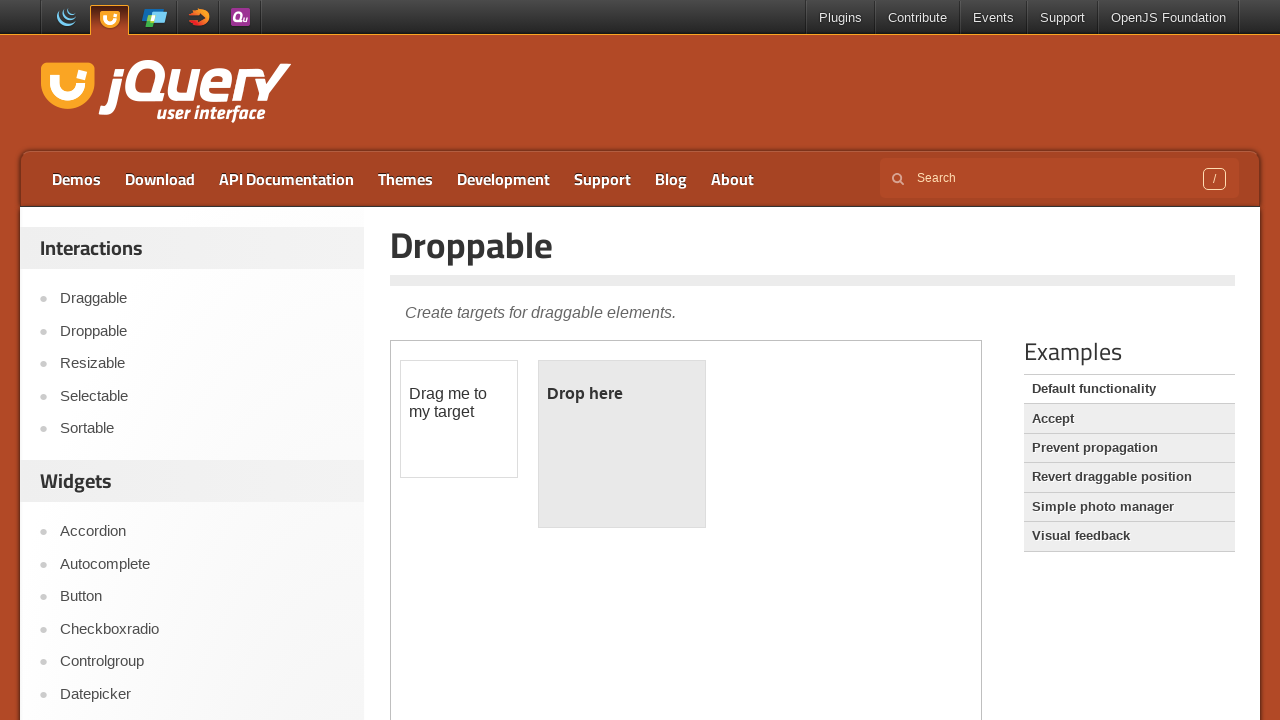

Dragged the element into the drop zone at (622, 444)
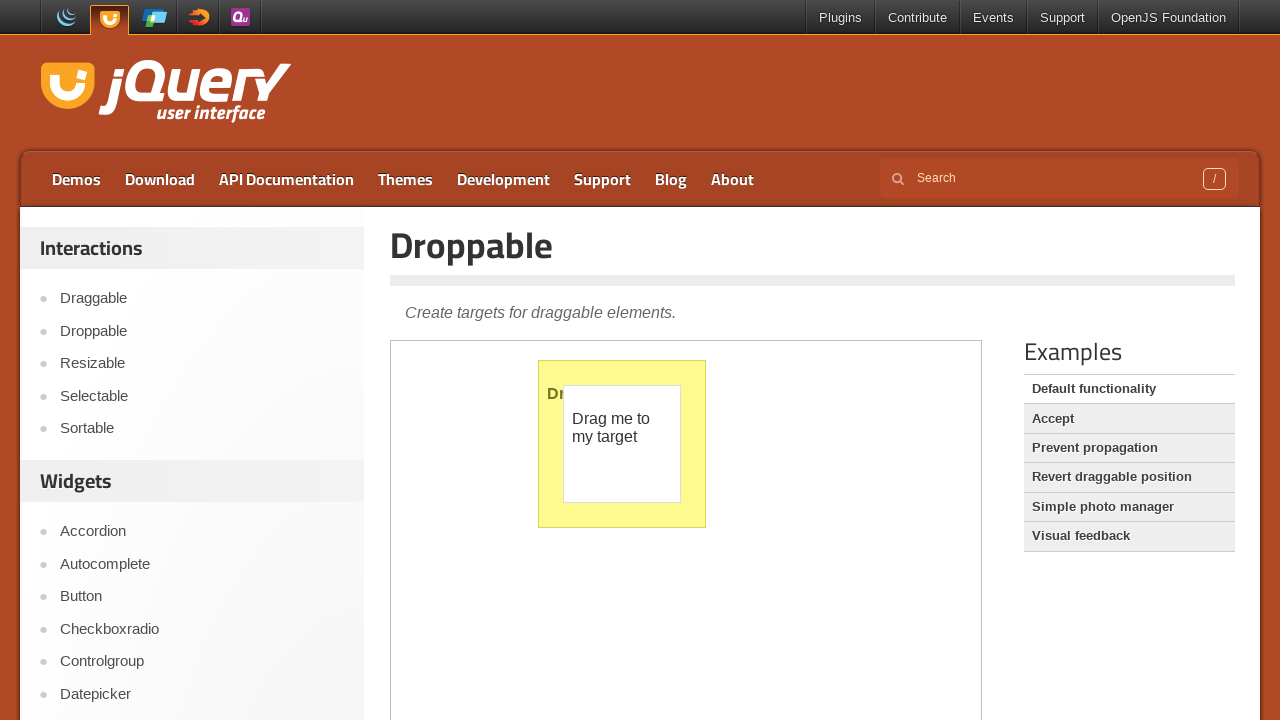

Retrieved the target element's text content
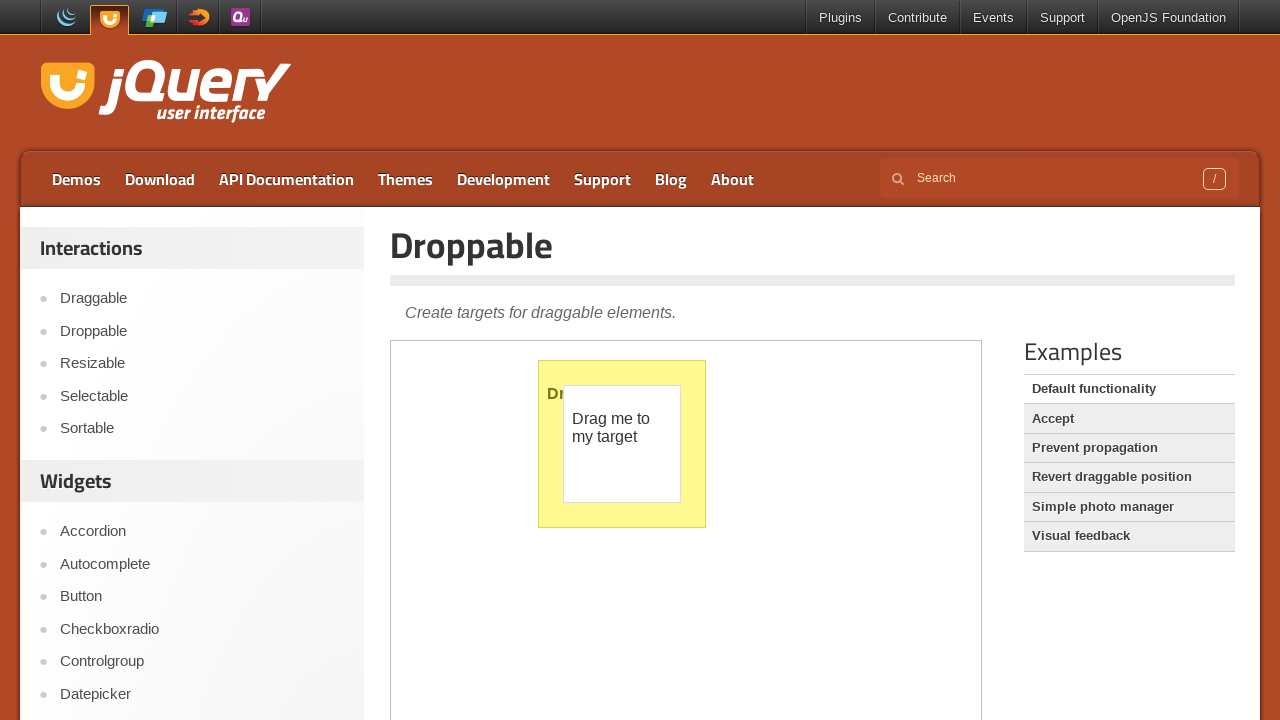

Verified drag and drop was successful - 'Dropped!' text found
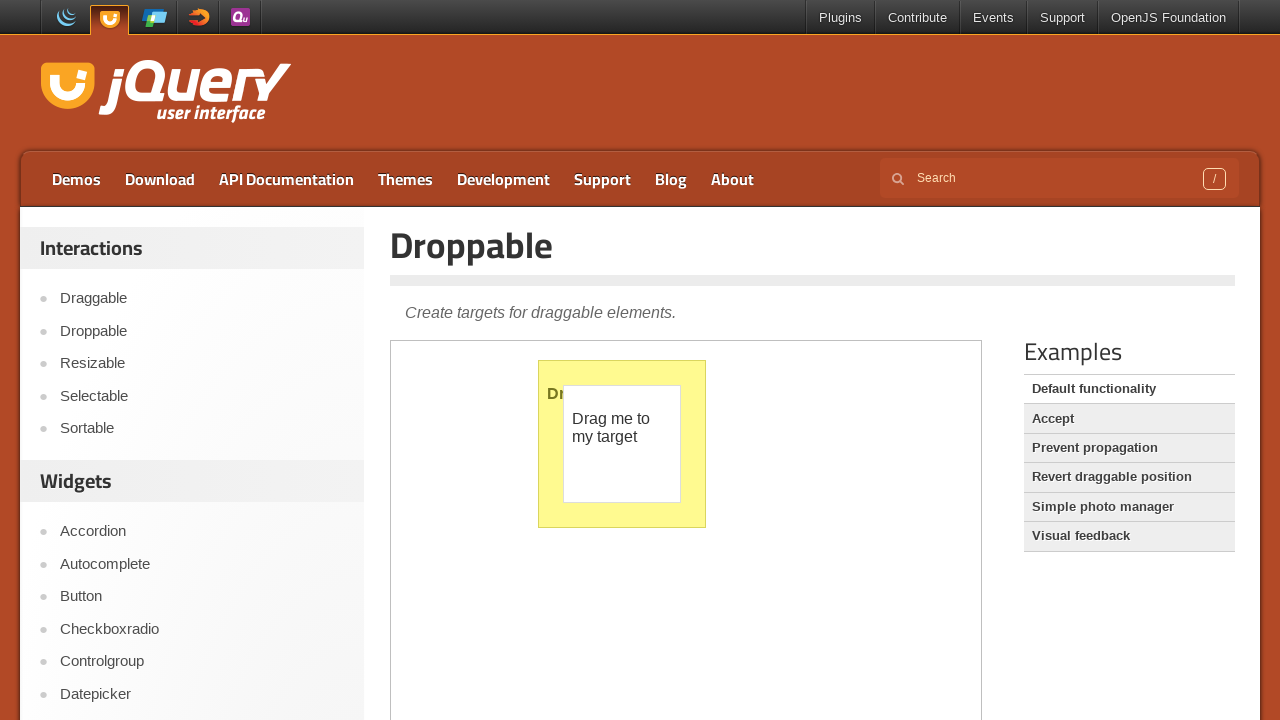

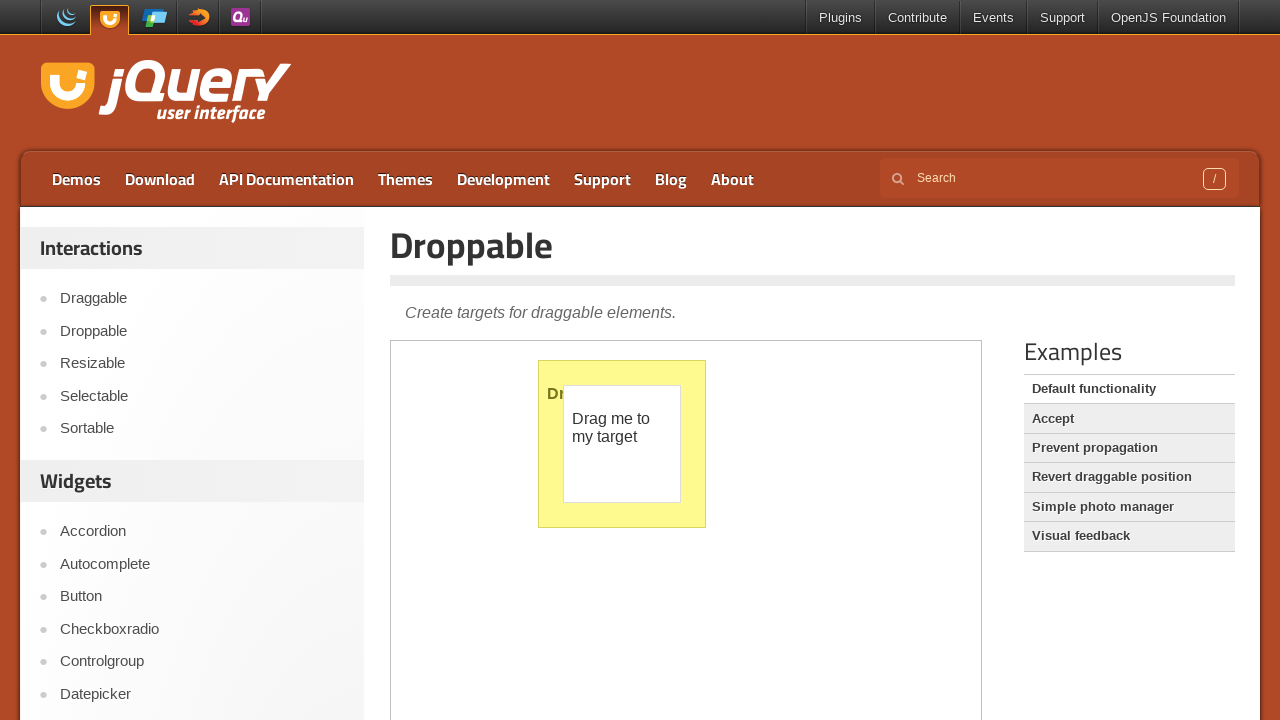